Tests drag and drop functionality on jQuery UI demo page by dragging an element to a droppable area and then dragging it back by offset

Starting URL: https://jqueryui.com/droppable/

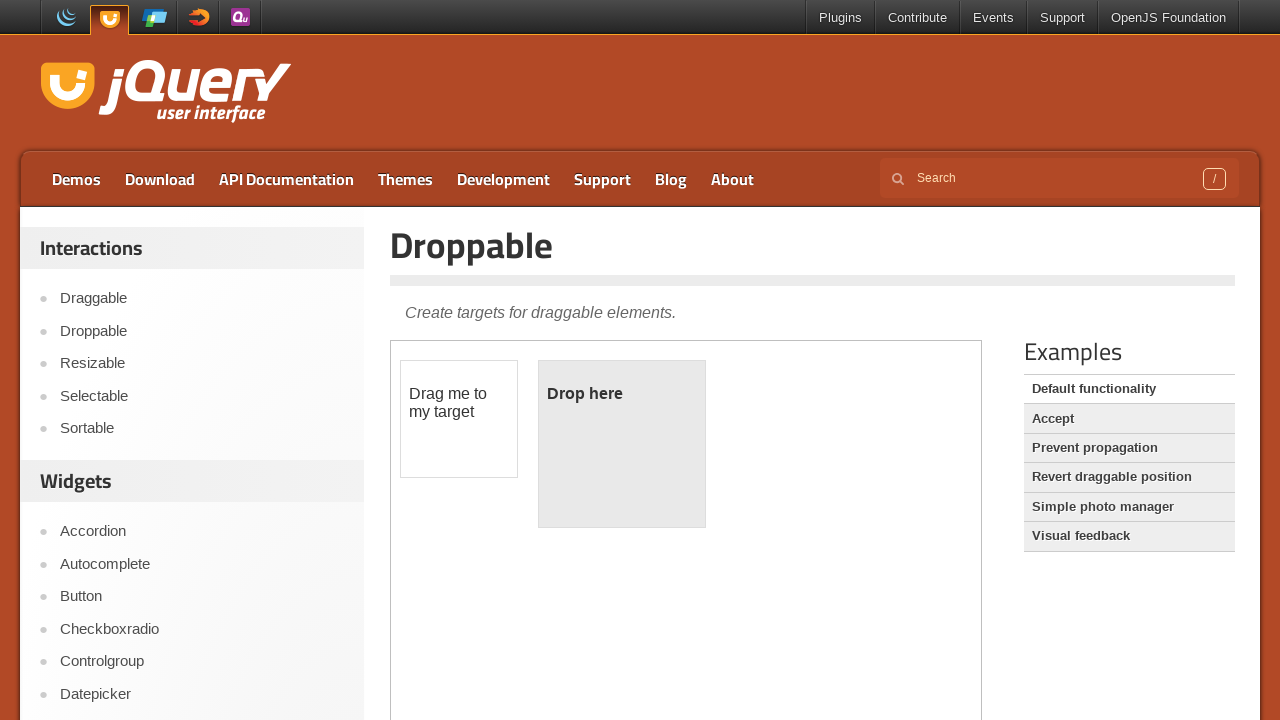

Located the demo iframe
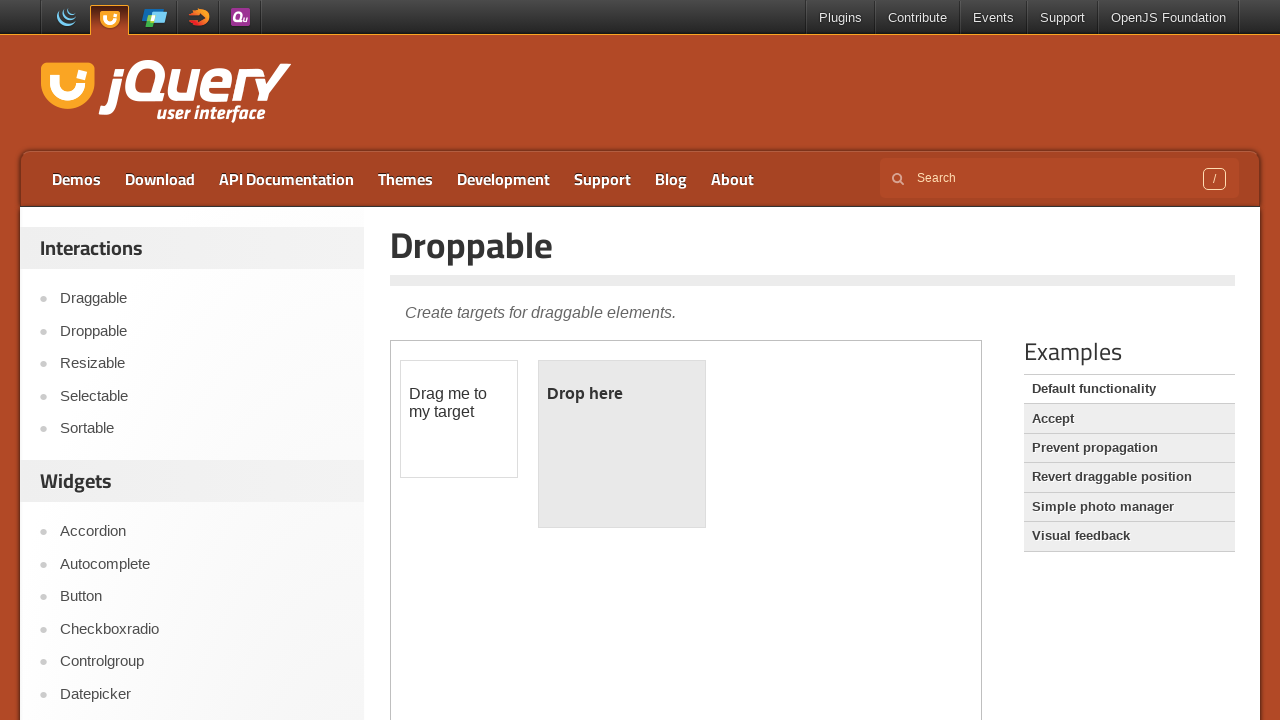

Located the draggable element
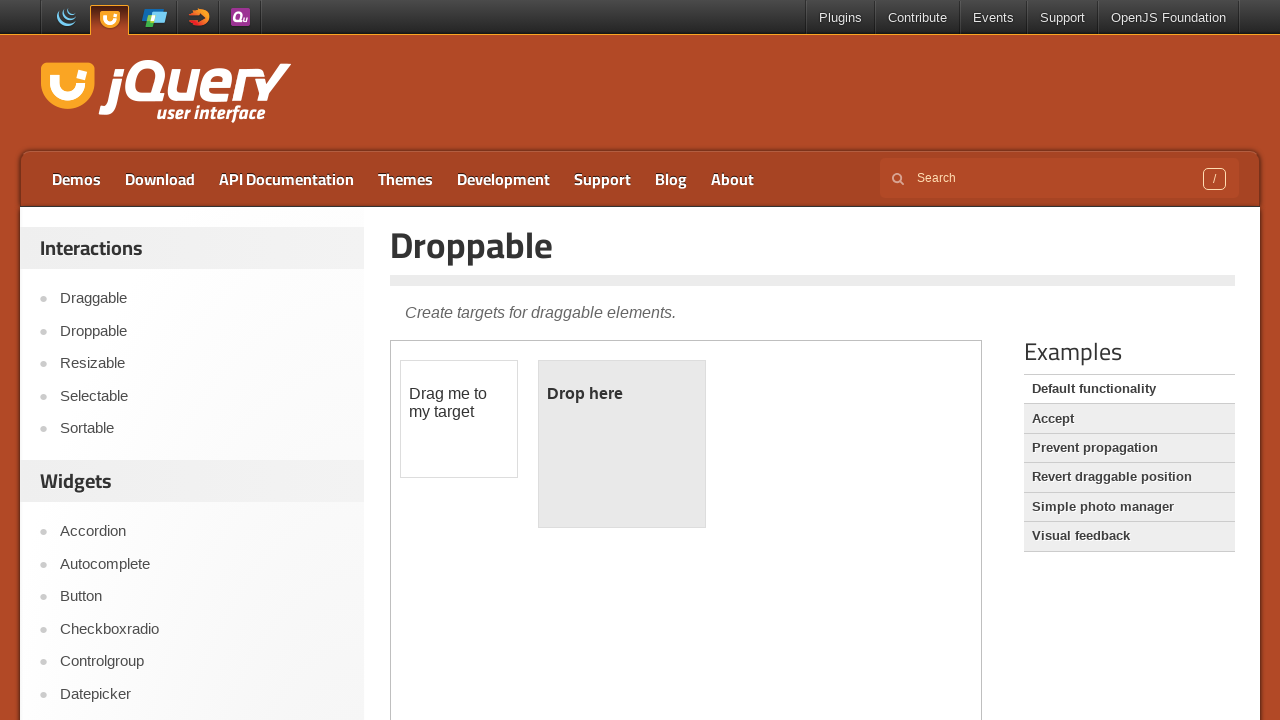

Located the droppable element
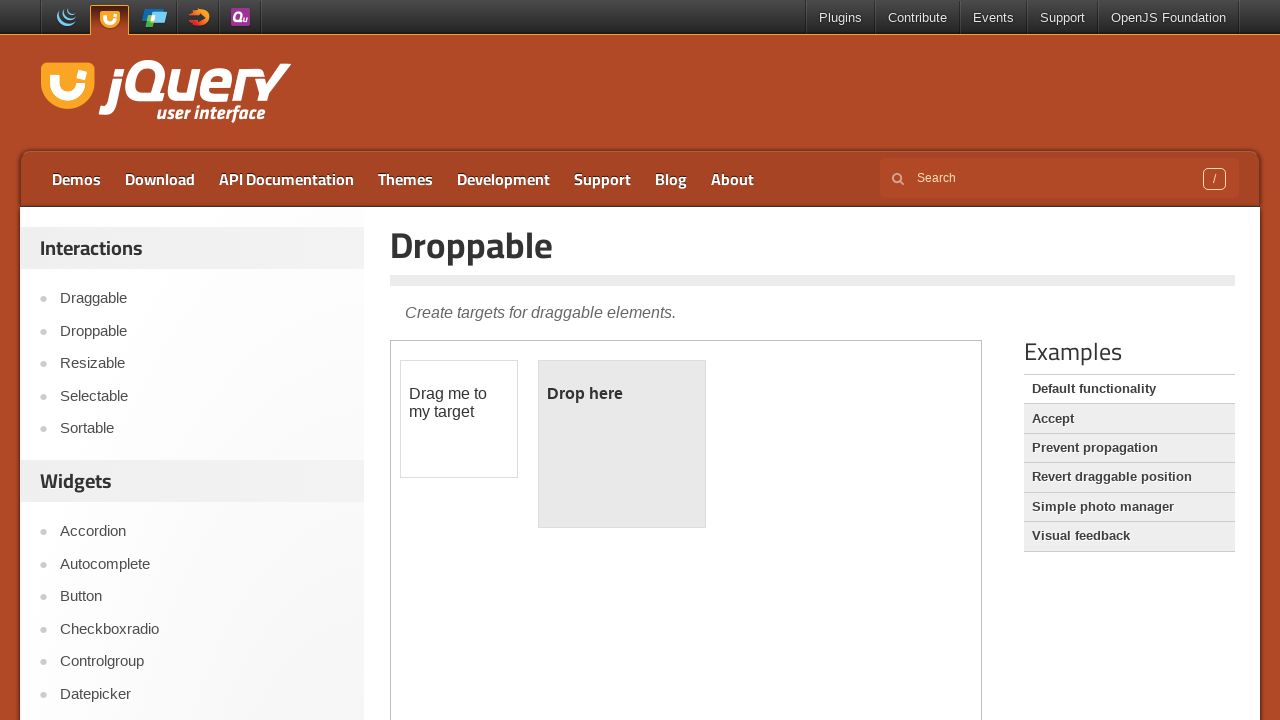

Dragged the draggable element to the droppable area at (622, 444)
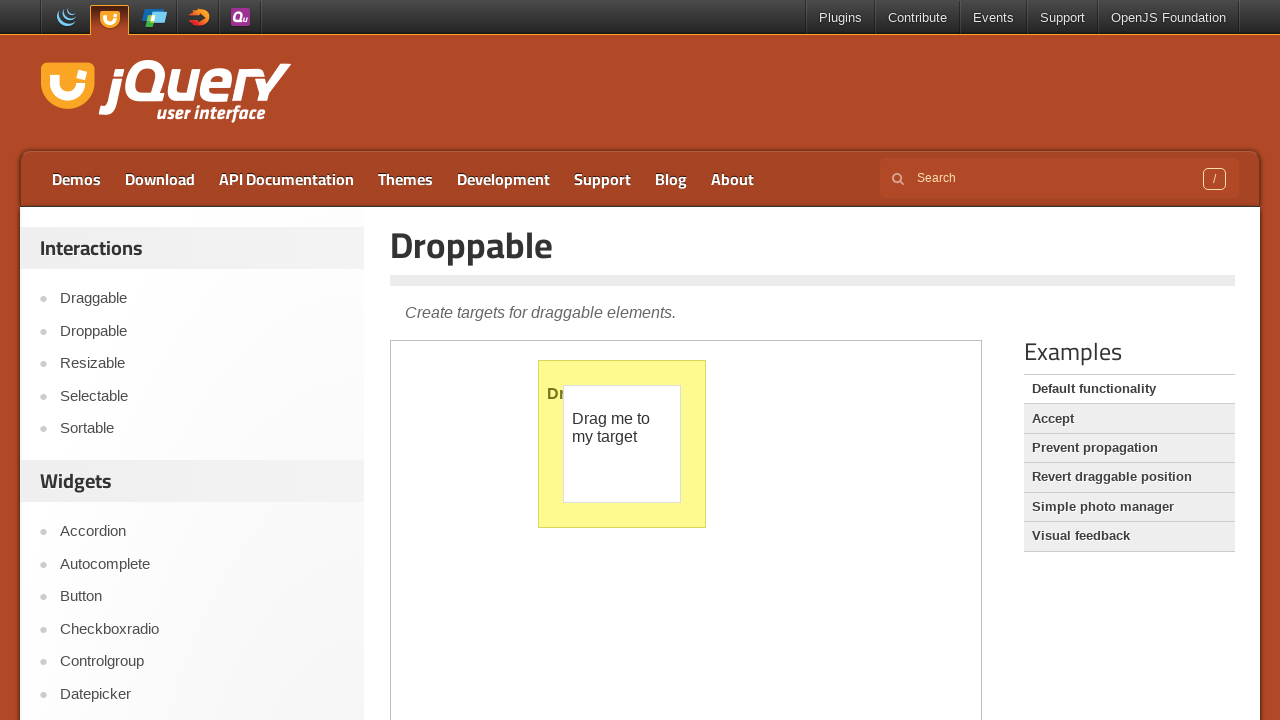

Waited 2 seconds for drag and drop to complete
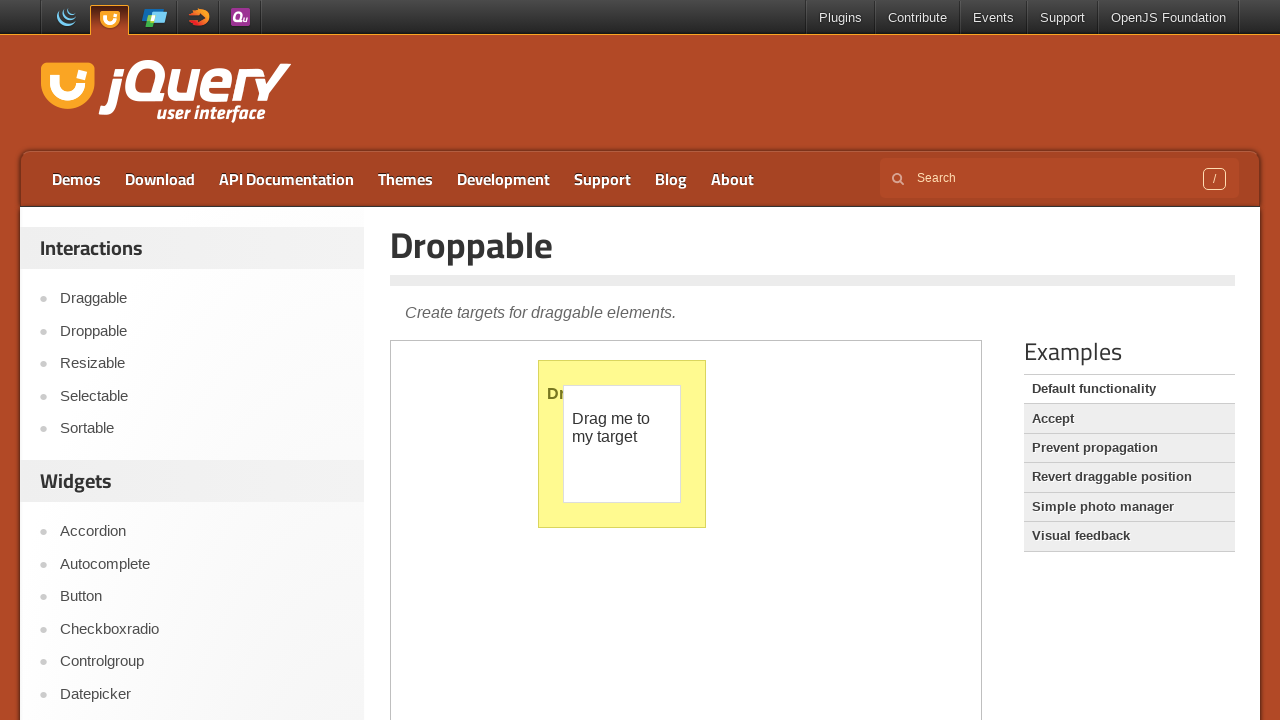

Retrieved bounding box of draggable element
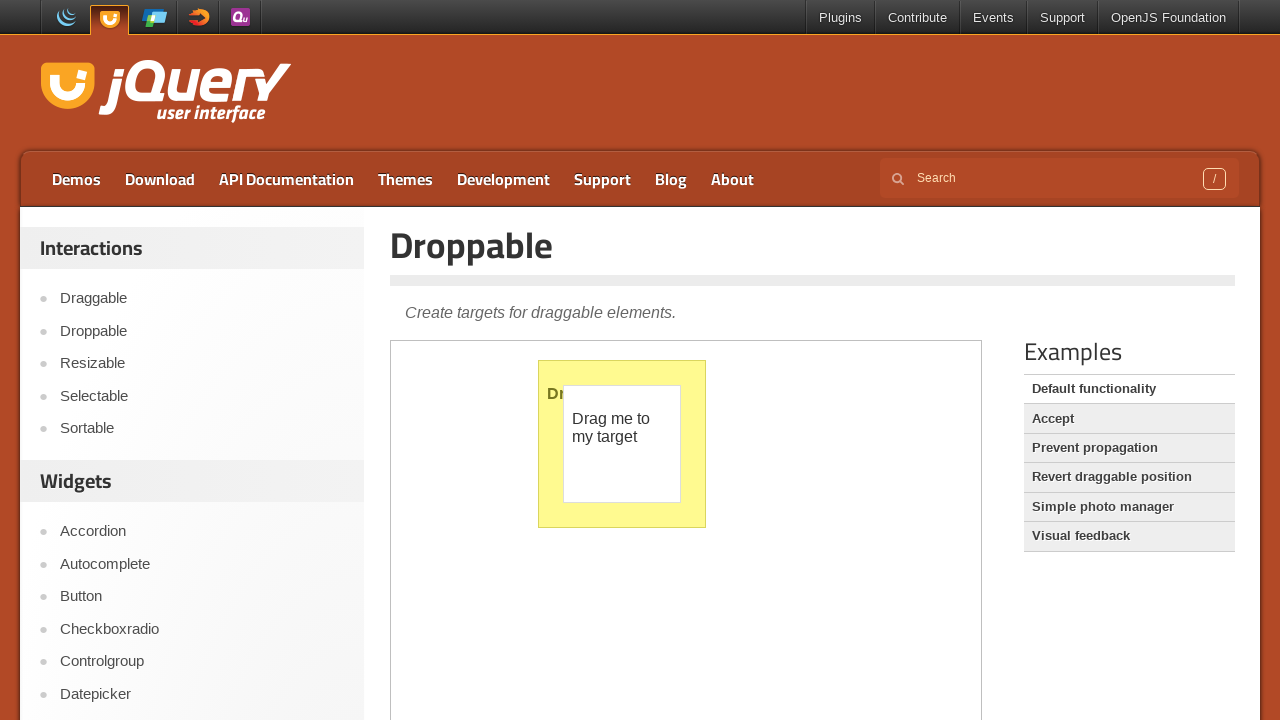

Moved mouse to center of draggable element at (622, 444)
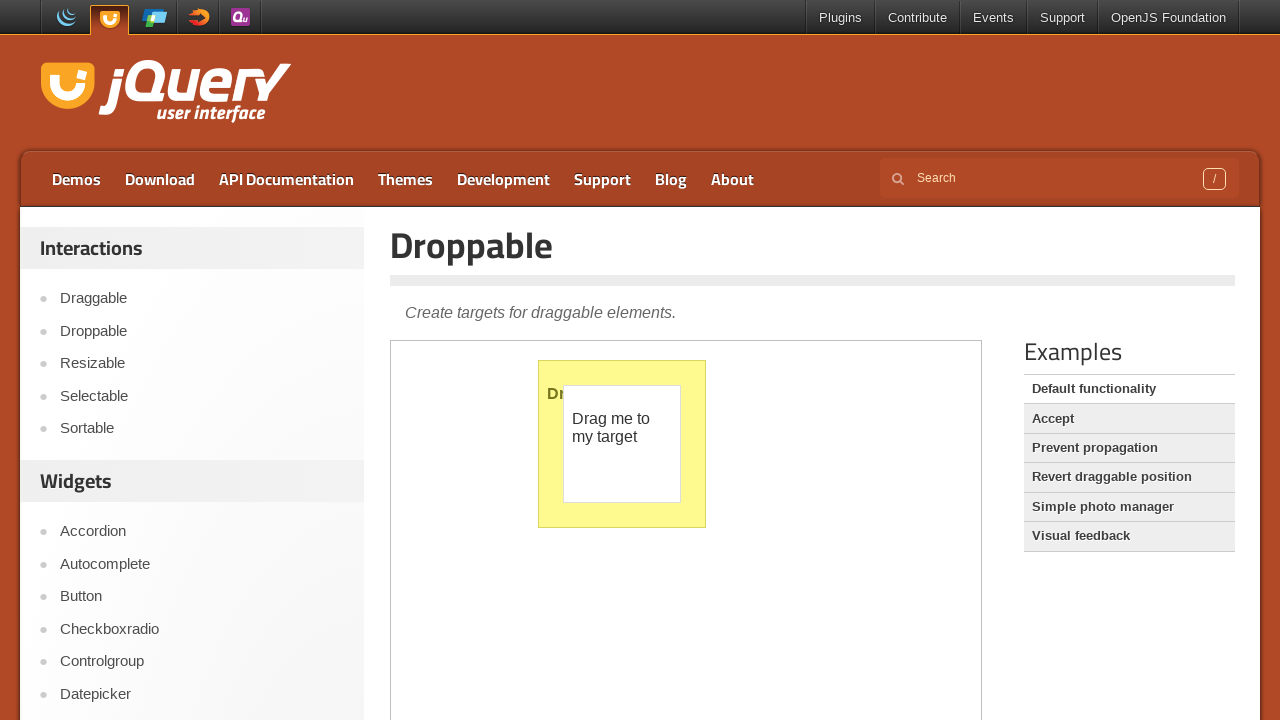

Pressed mouse button down at center of element at (622, 444)
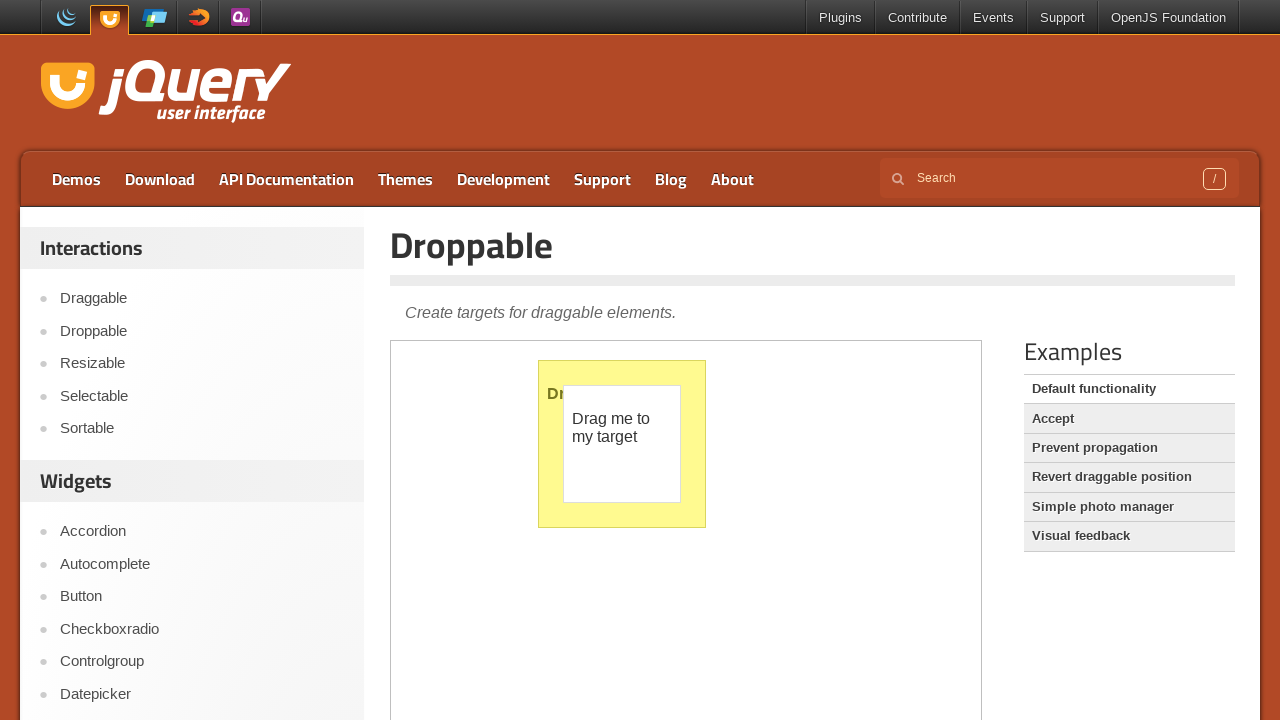

Dragged element 170 pixels to the left at (452, 444)
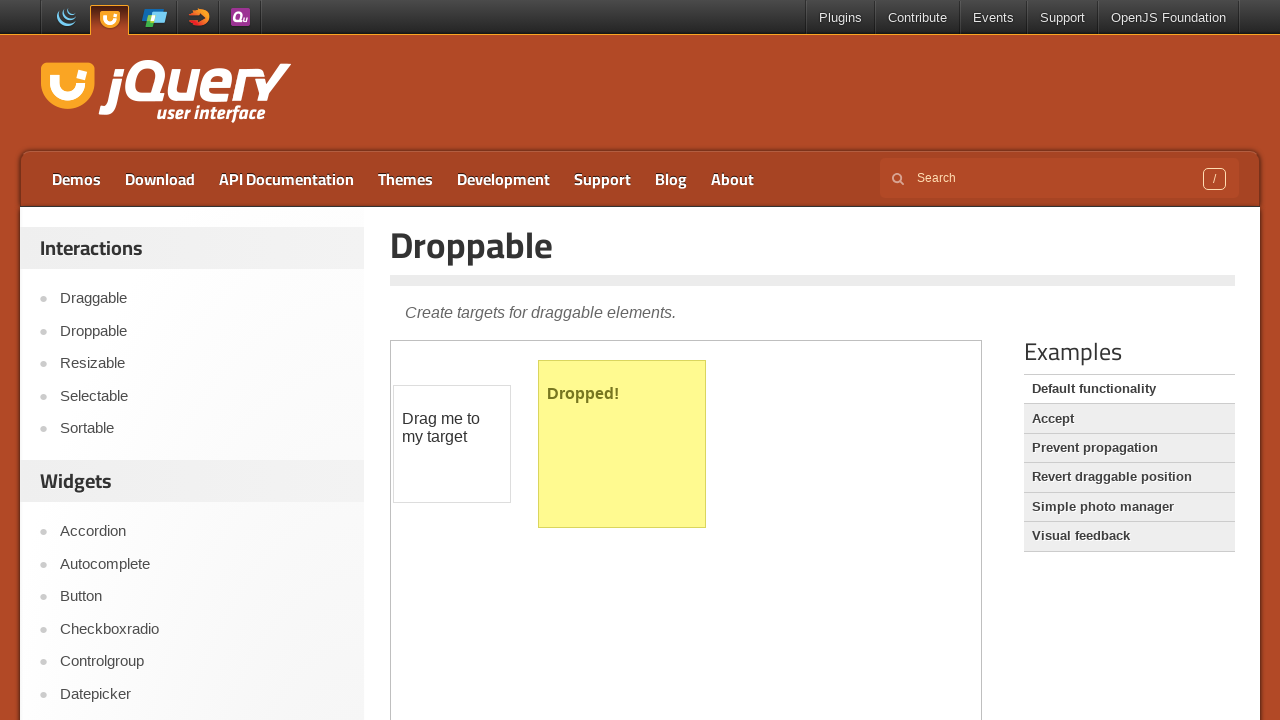

Released mouse button to complete drag back at (452, 444)
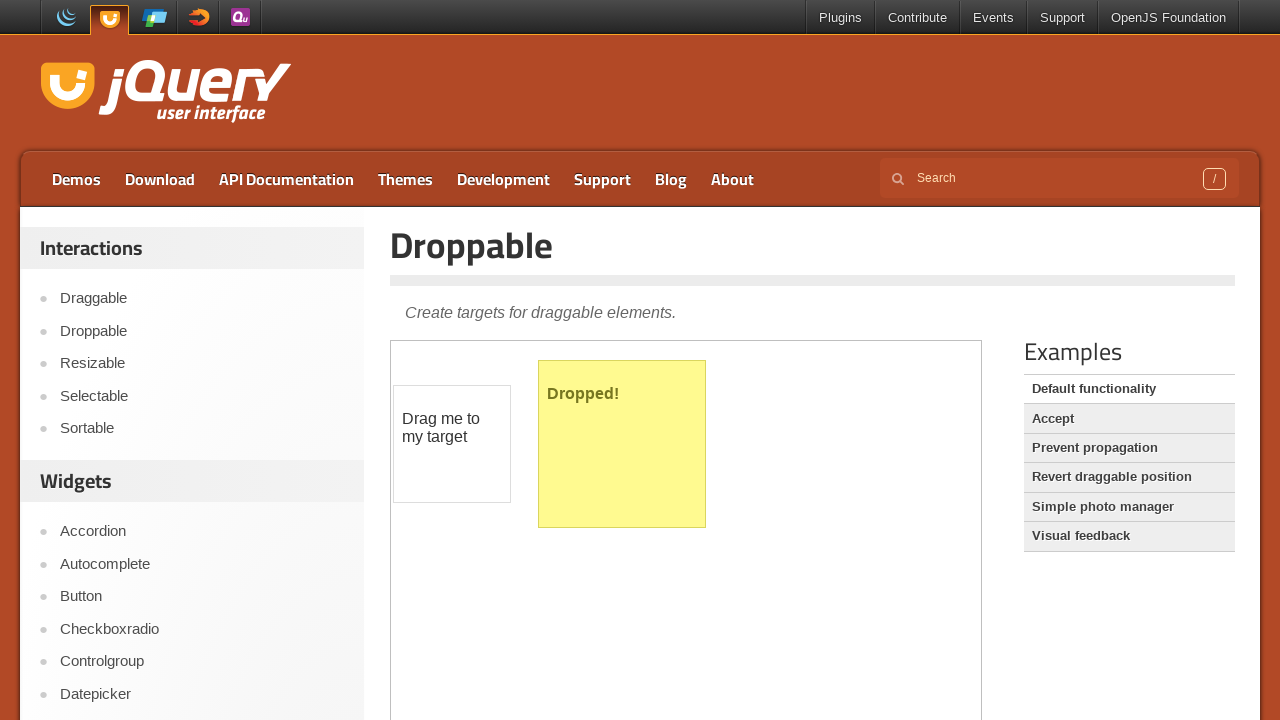

Waited 2 seconds to observe final result
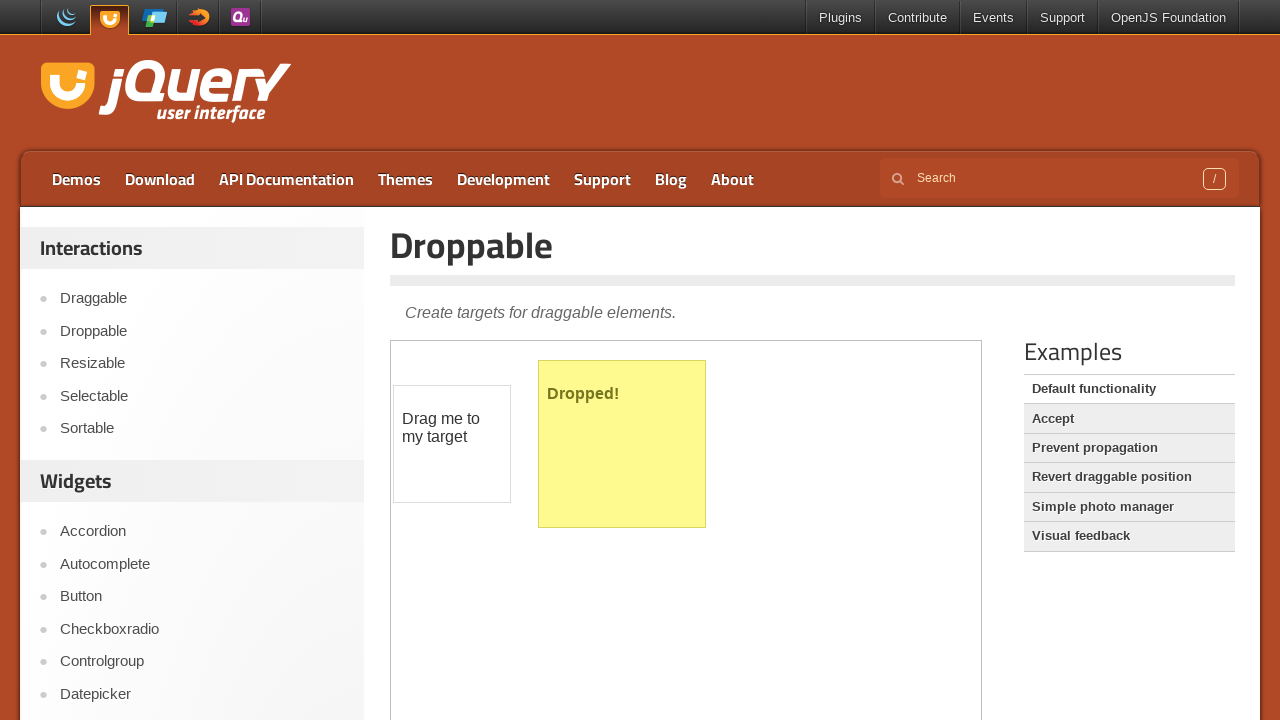

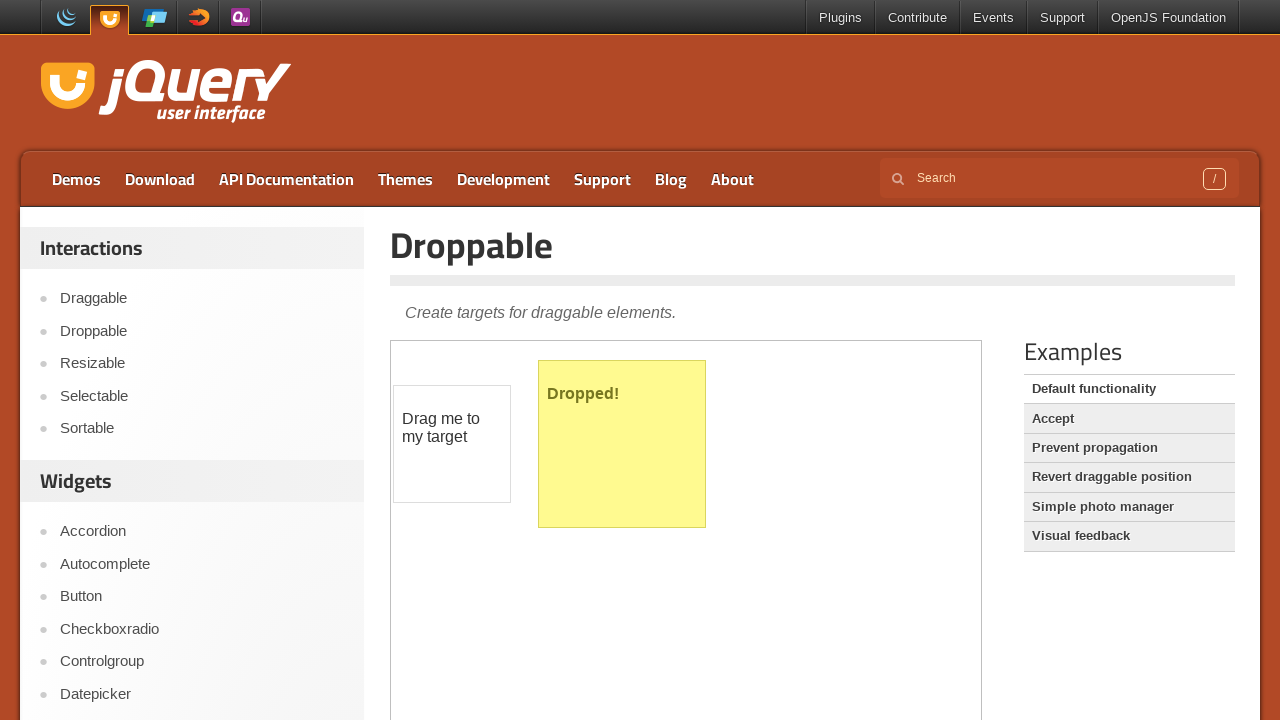